Tests mouse hover functionality by scrolling to an element, hovering over it, and clicking on a reload link in the dropdown menu

Starting URL: https://rahulshettyacademy.com/AutomationPractice/

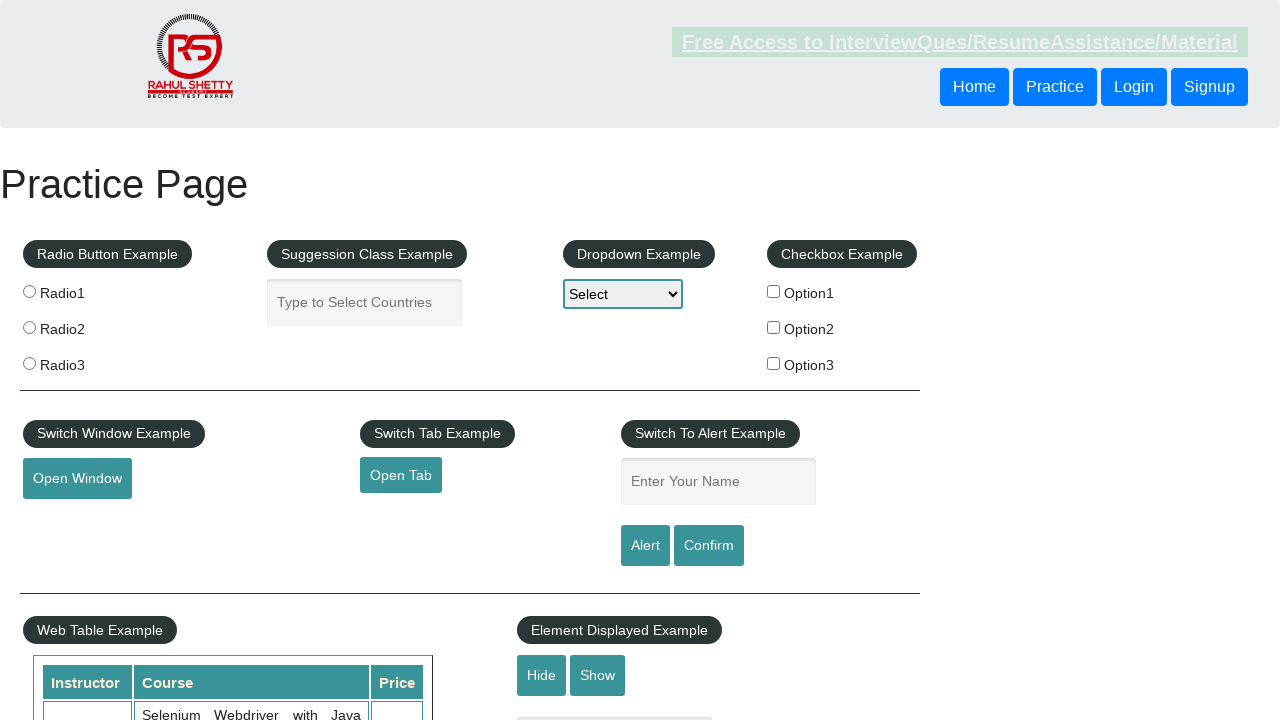

Scrolled to mouse hover element
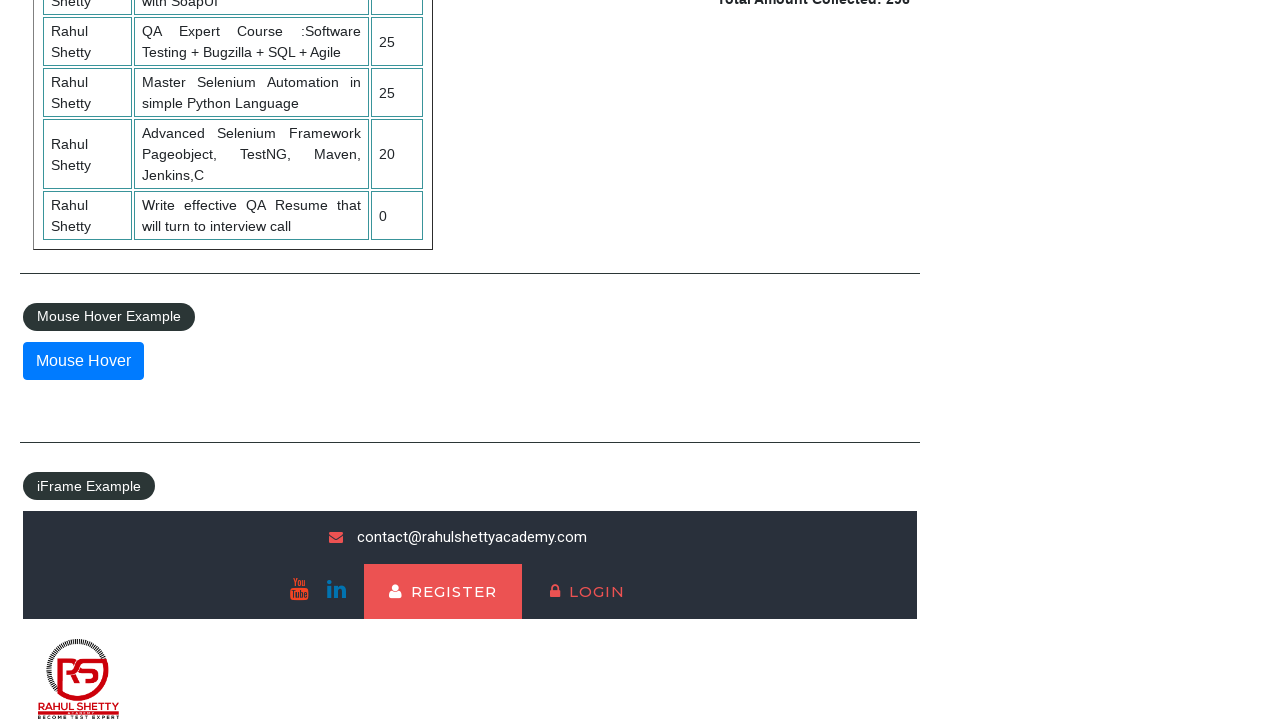

Hovered over mouse hover element to reveal dropdown menu at (83, 361) on xpath=//*[@id="mousehover"]
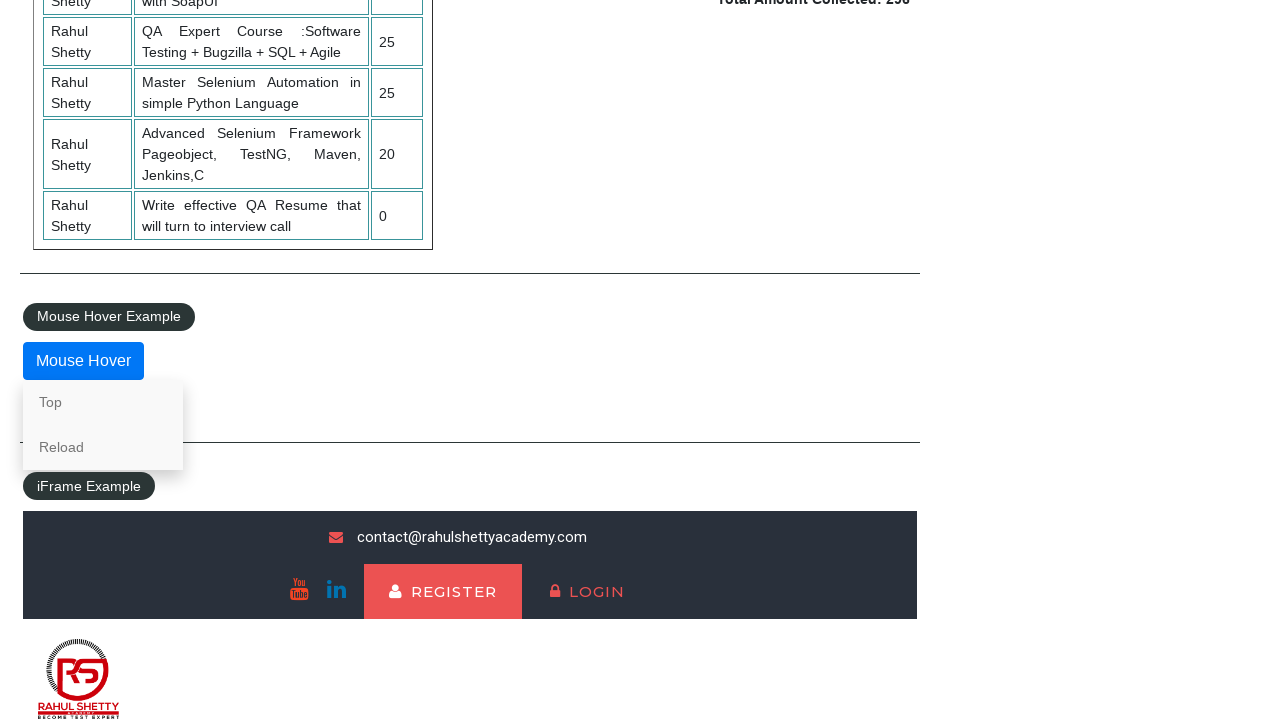

Clicked reload link in the dropdown menu at (103, 447) on xpath=/html/body/div[4]/div/fieldset/div/div/a[2]
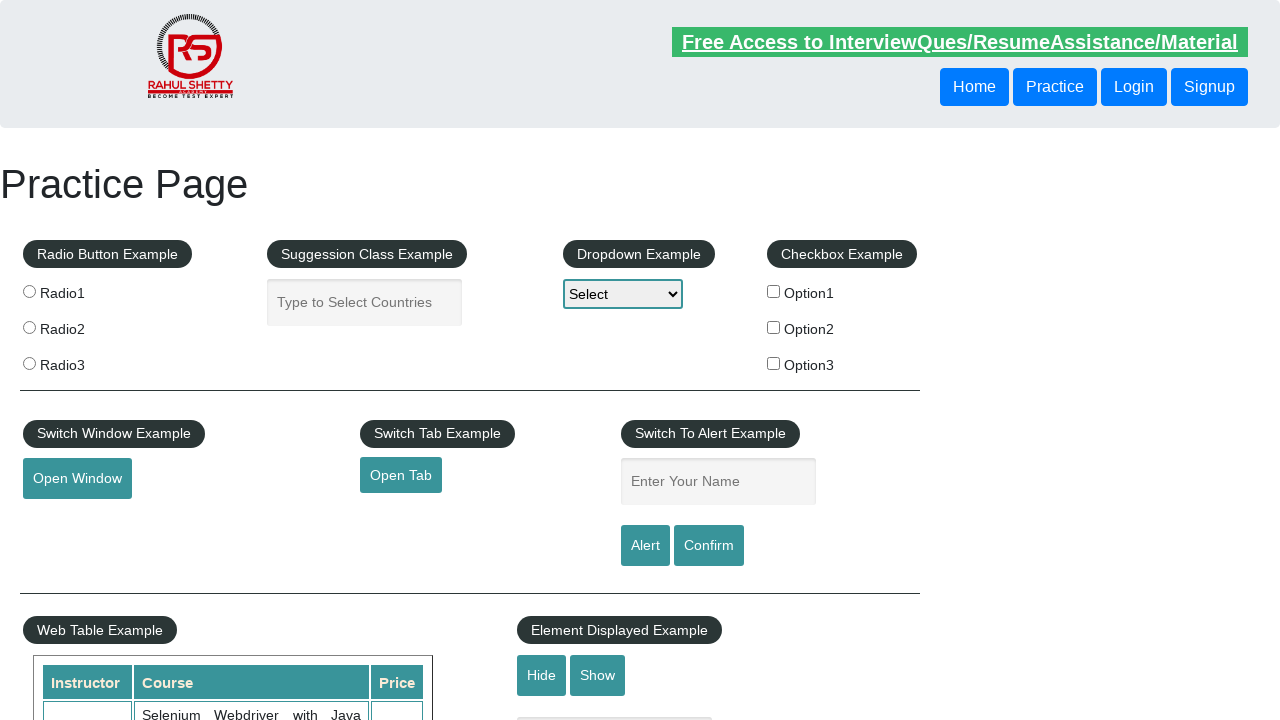

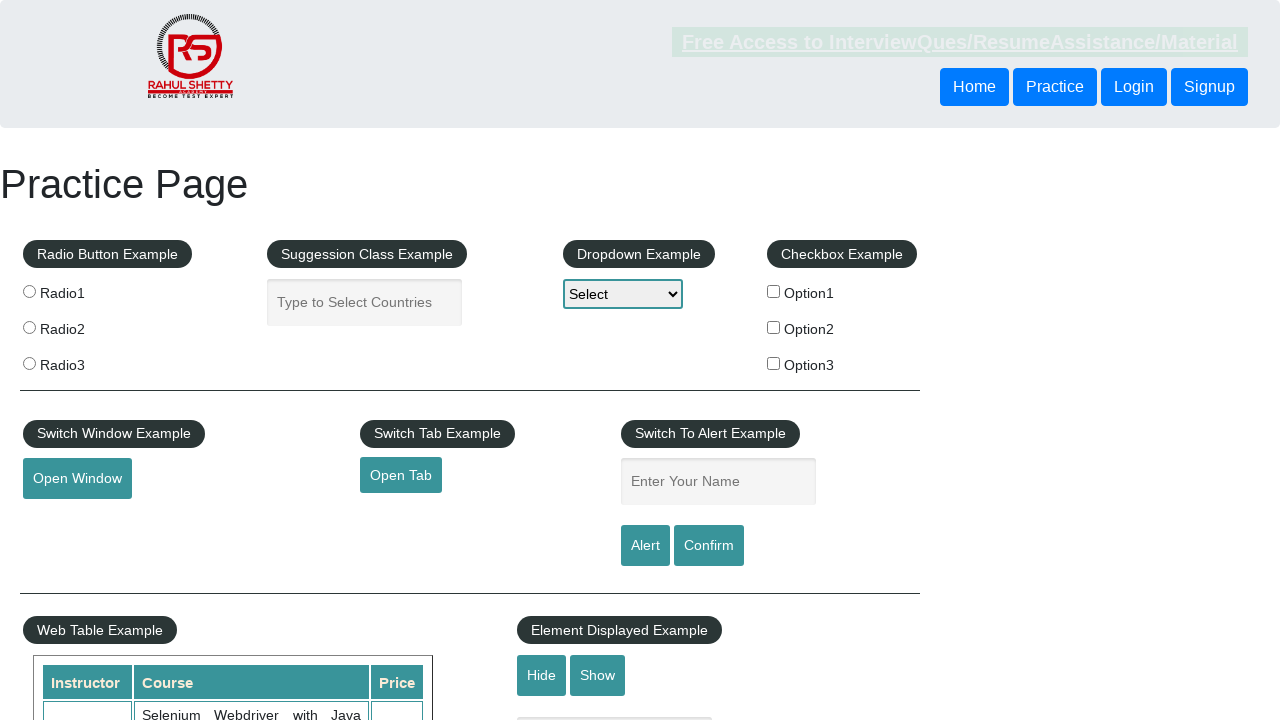